Tests JavaScript prompt alert by entering text and verifying the result

Starting URL: https://testotomasyonu.com/javascriptAlert

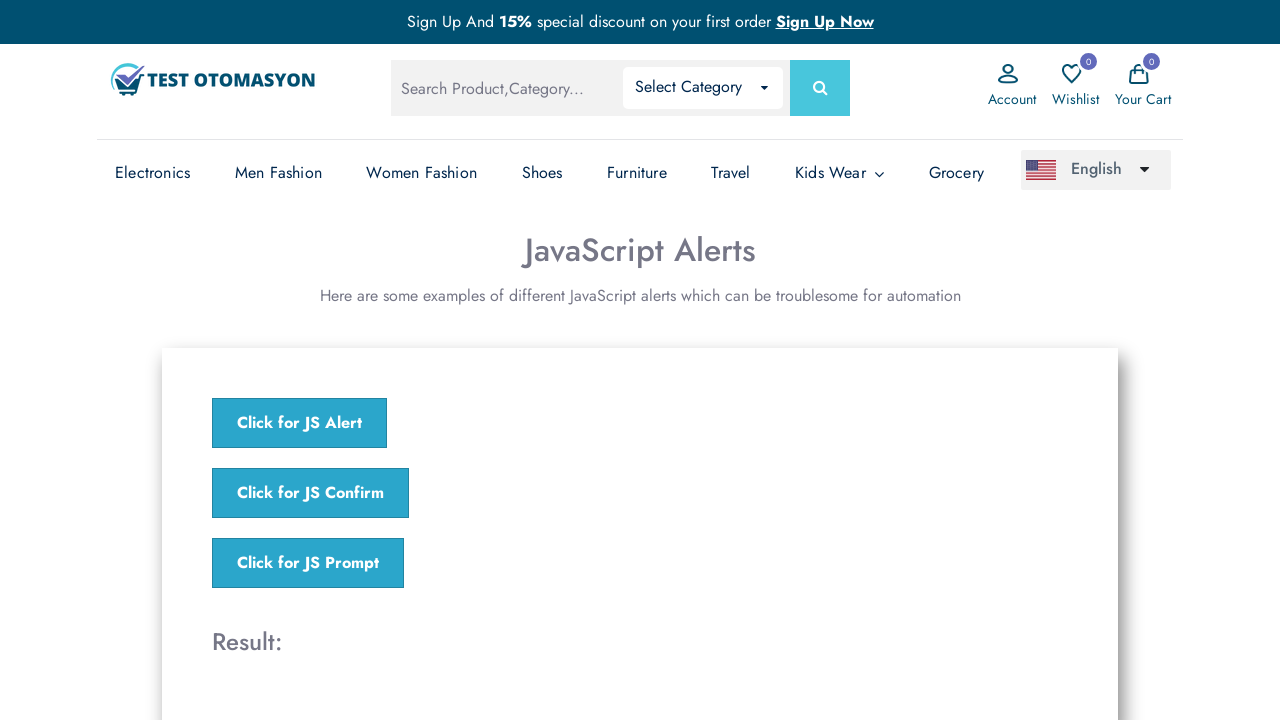

Set up dialog handler to accept prompt with text 'Abdullah'
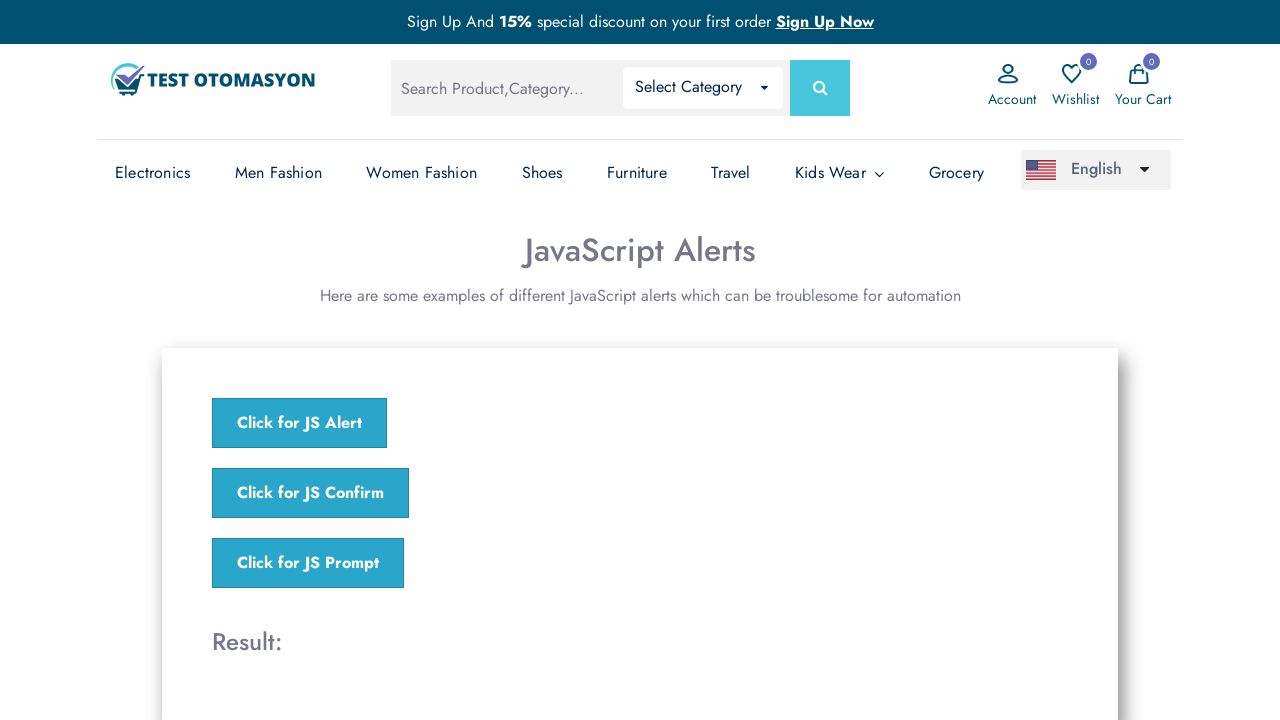

Clicked the 'Click for JS Prompt' button at (308, 563) on xpath=//button[text()='Click for JS Prompt']
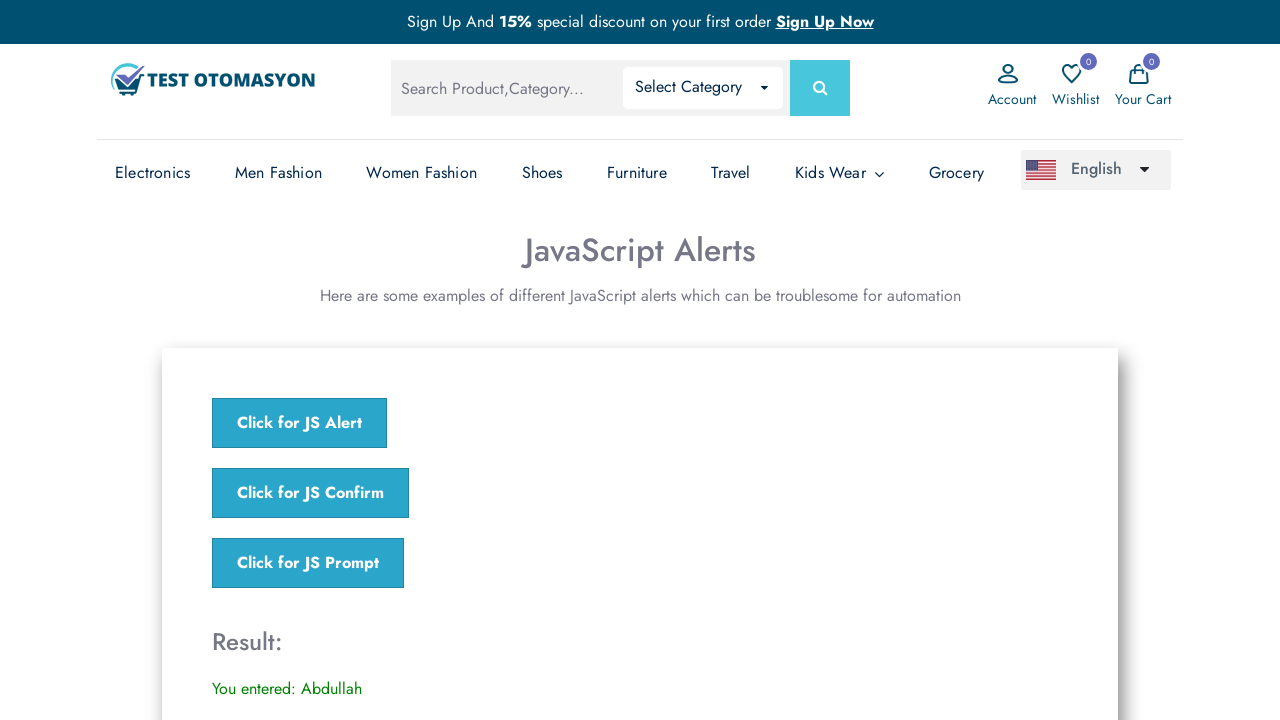

Retrieved result text from result element
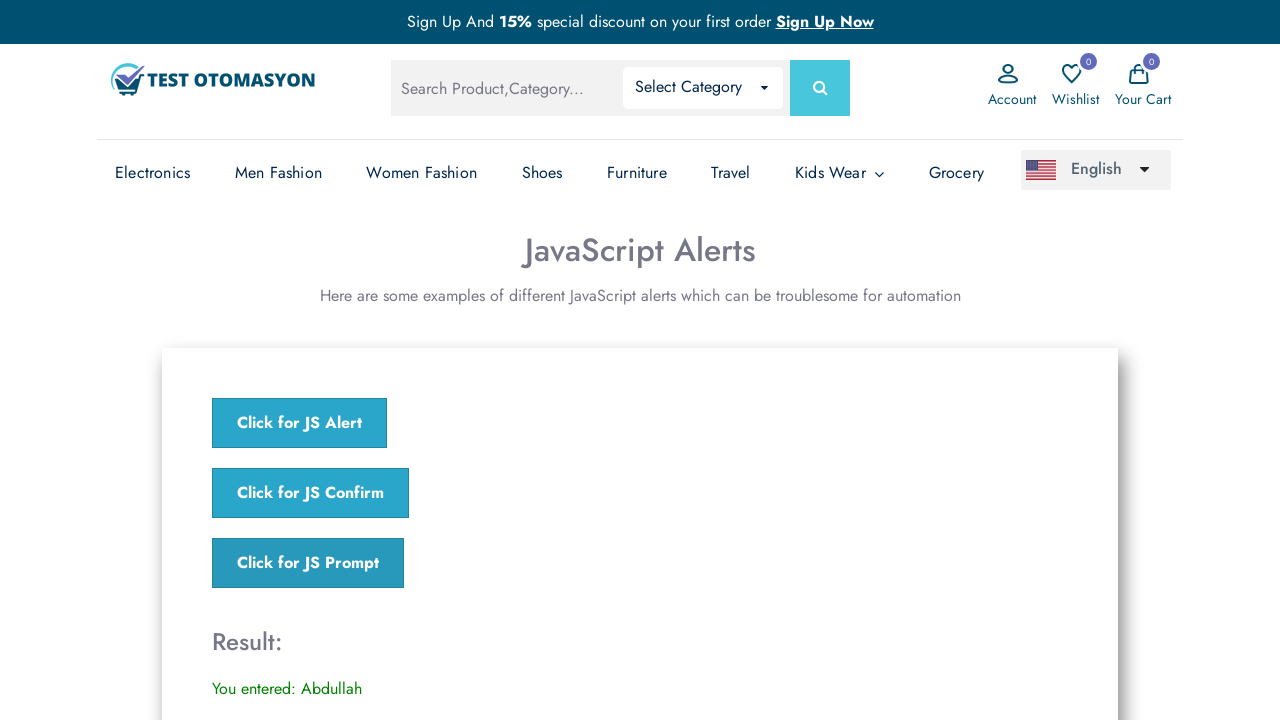

Verified that result contains 'Abdullah'
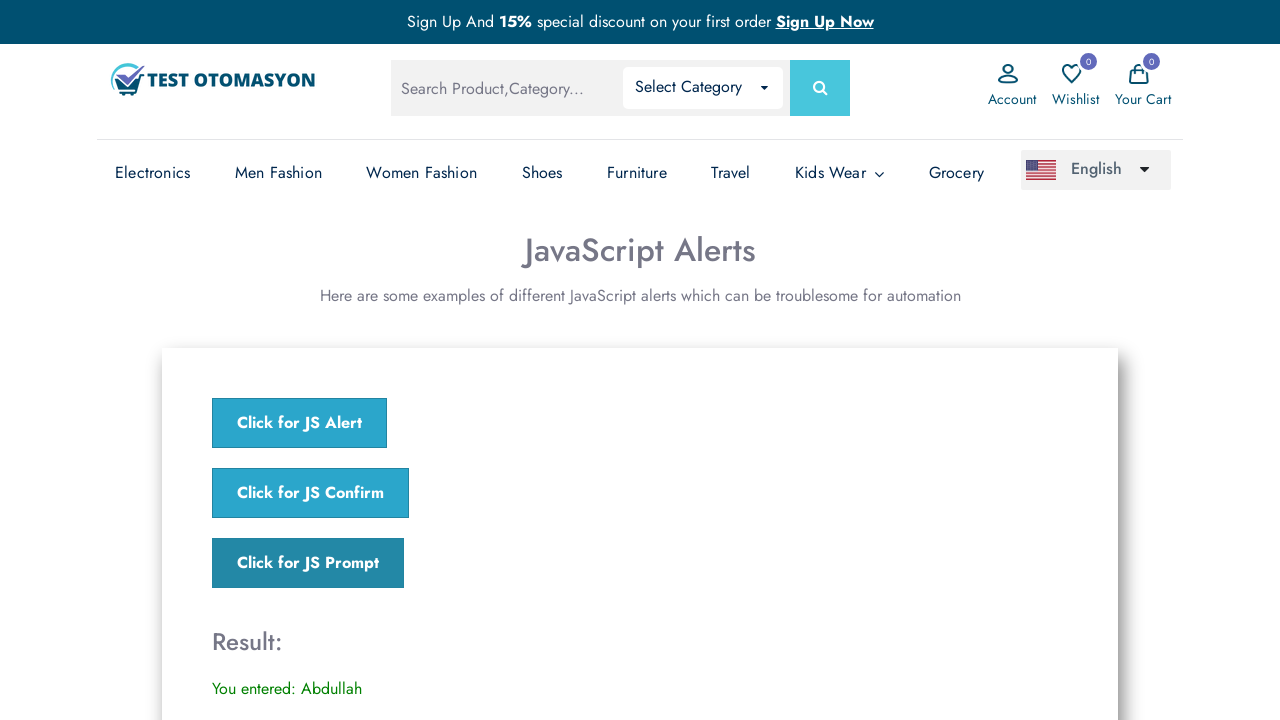

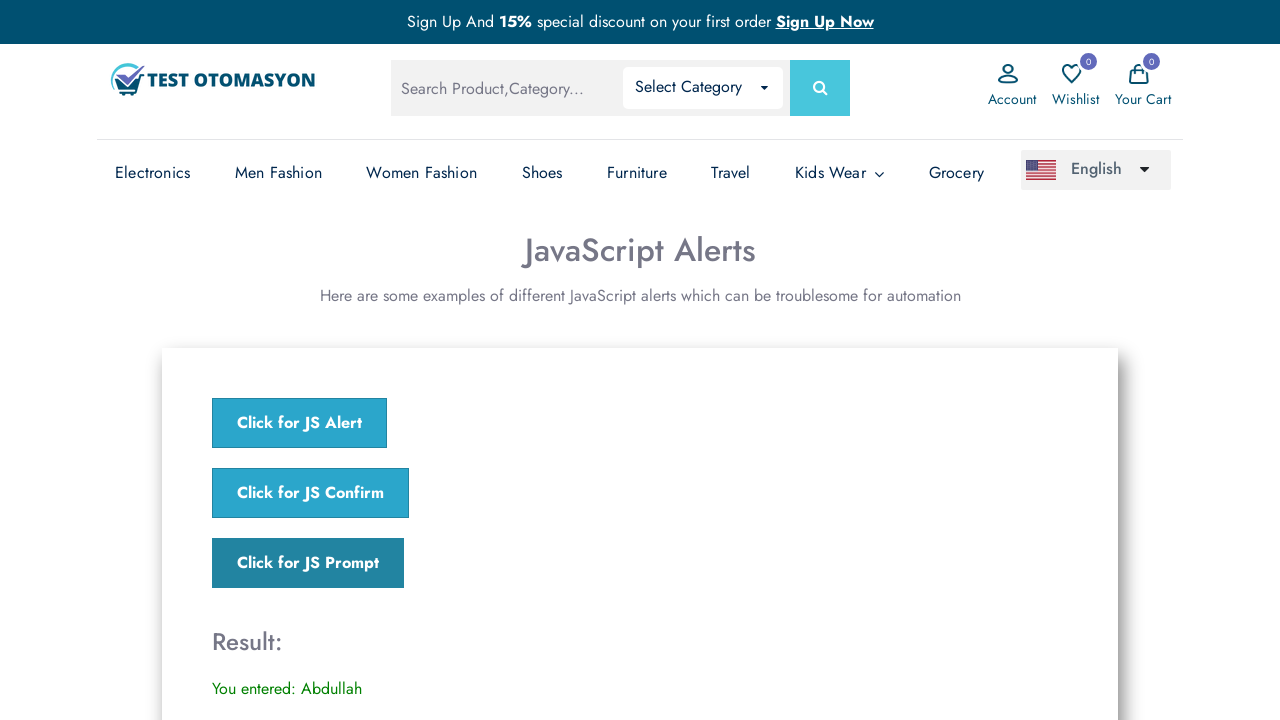